Navigates to the WeChat Work homepage and clicks the download button to go to the register page

Starting URL: https://work.weixin.qq.com/

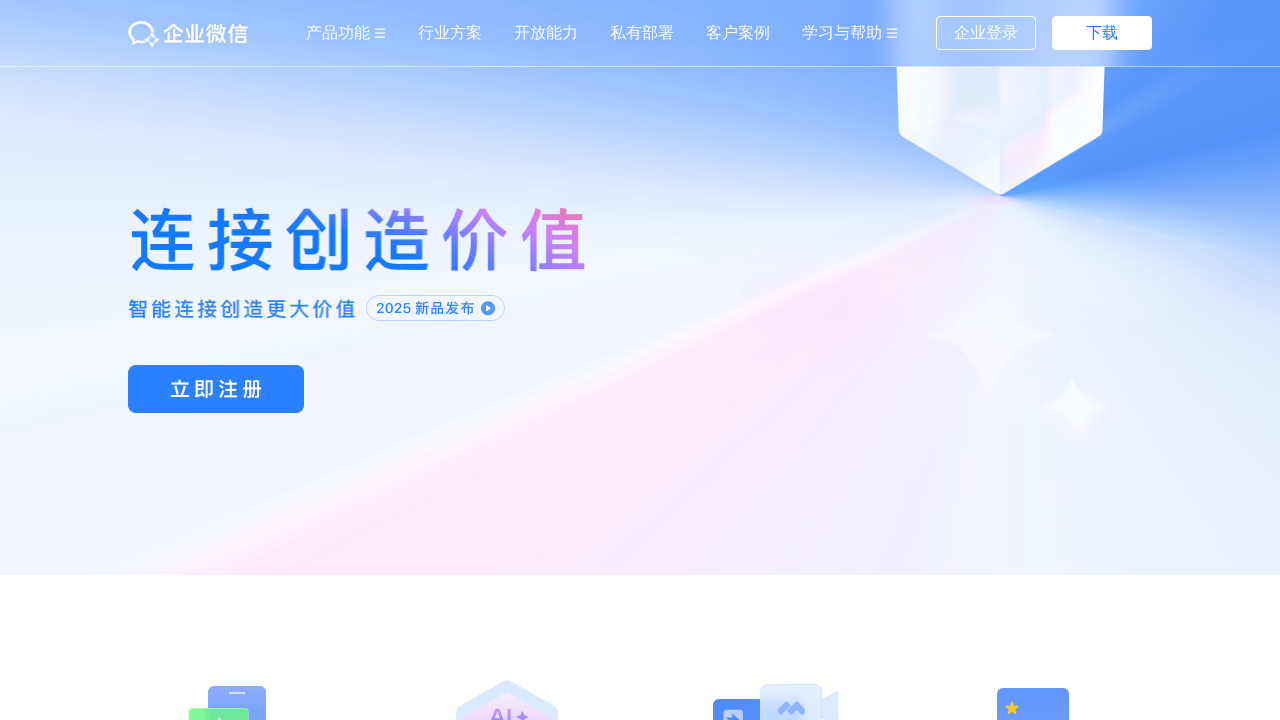

Navigated to WeChat Work homepage
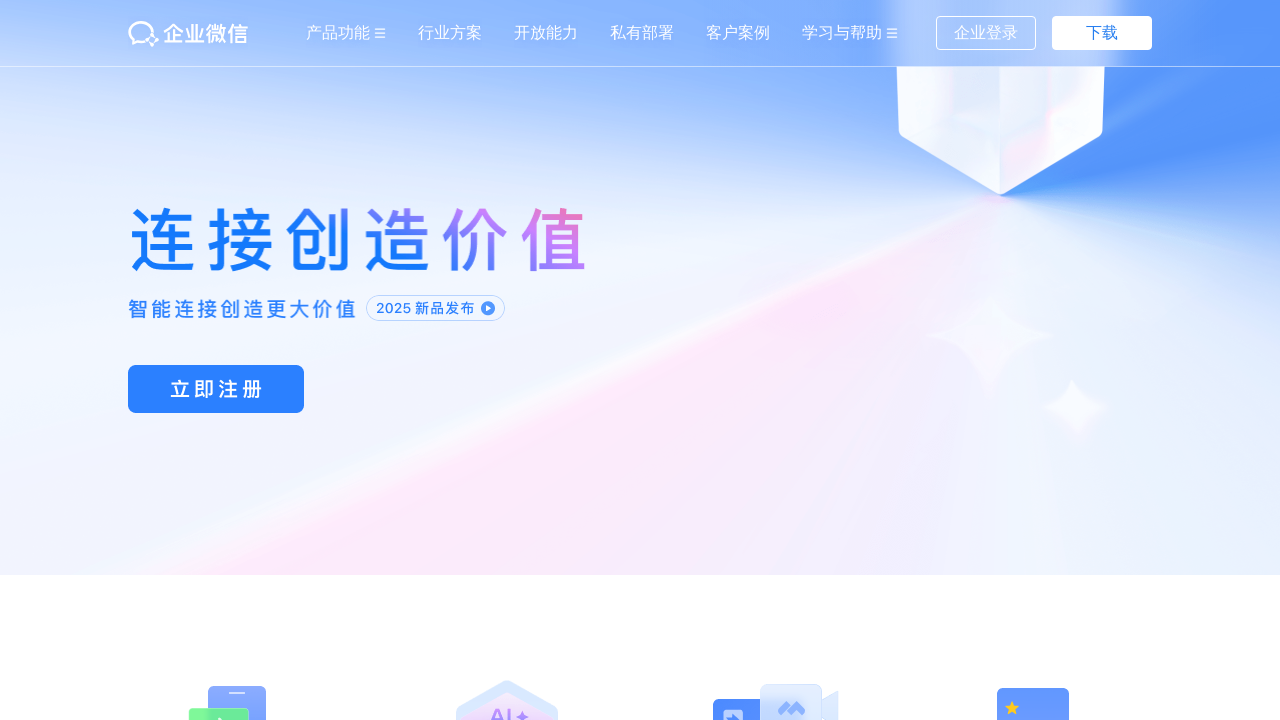

Clicked download/register button to go to register page at (216, 389) on .index_head_info_pCDownloadBtn
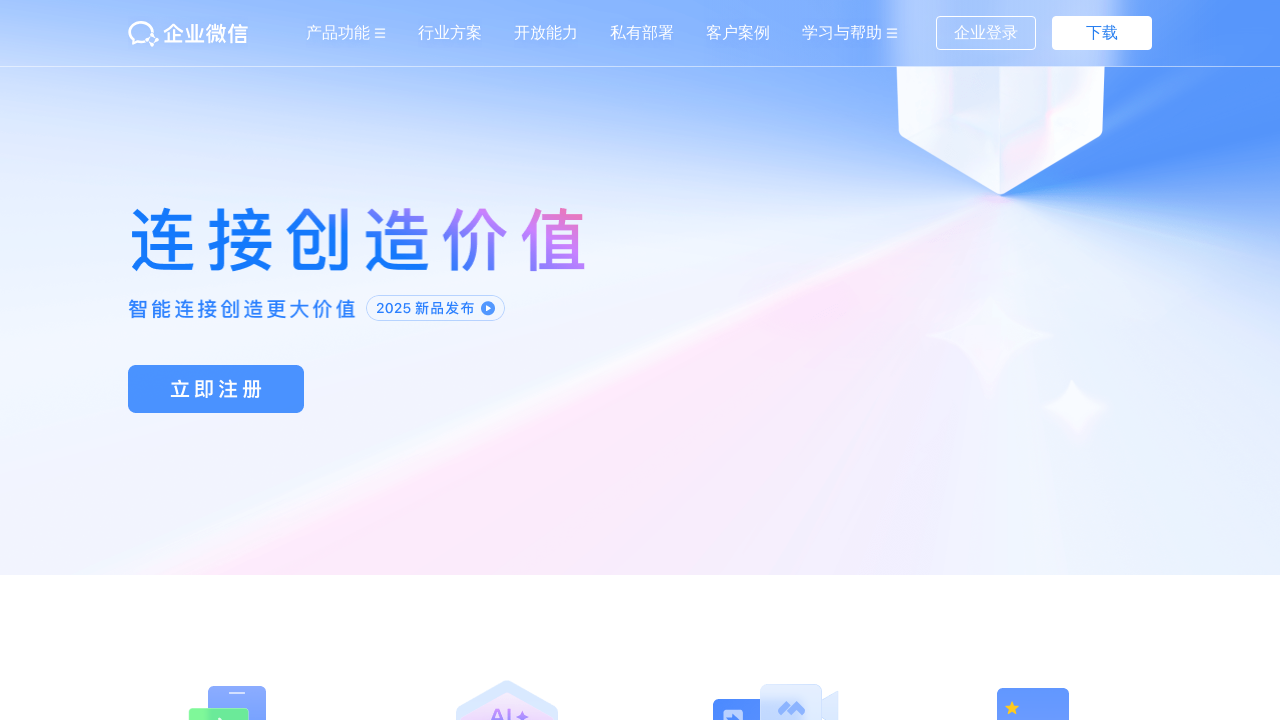

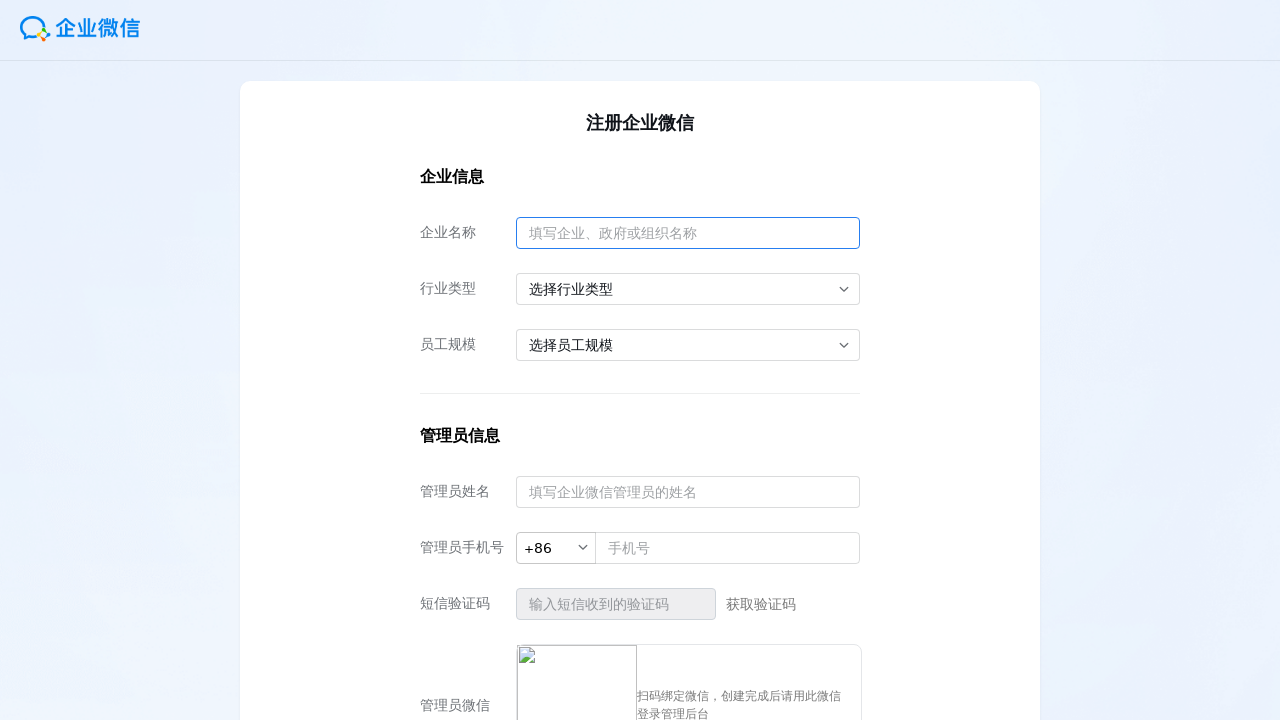